Tests that pressing Escape cancels edits and restores the original text

Starting URL: https://demo.playwright.dev/todomvc

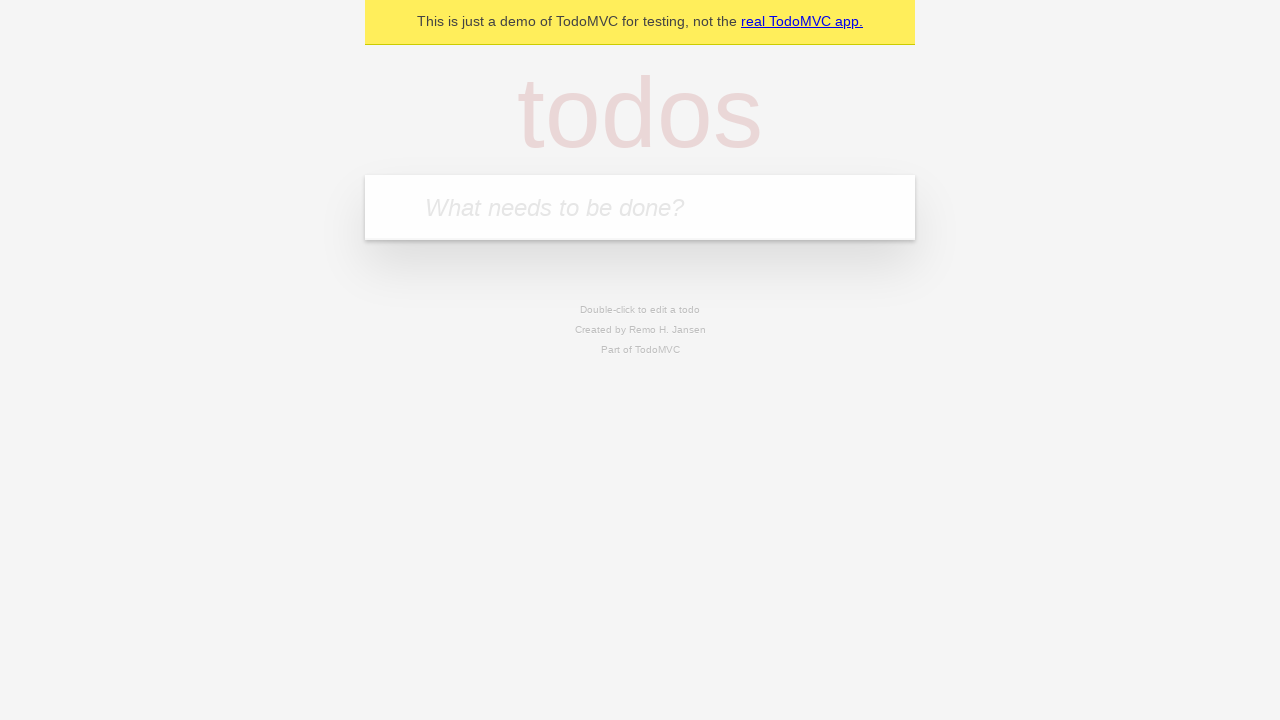

Filled new todo field with 'buy some cheese' on internal:attr=[placeholder="What needs to be done?"i]
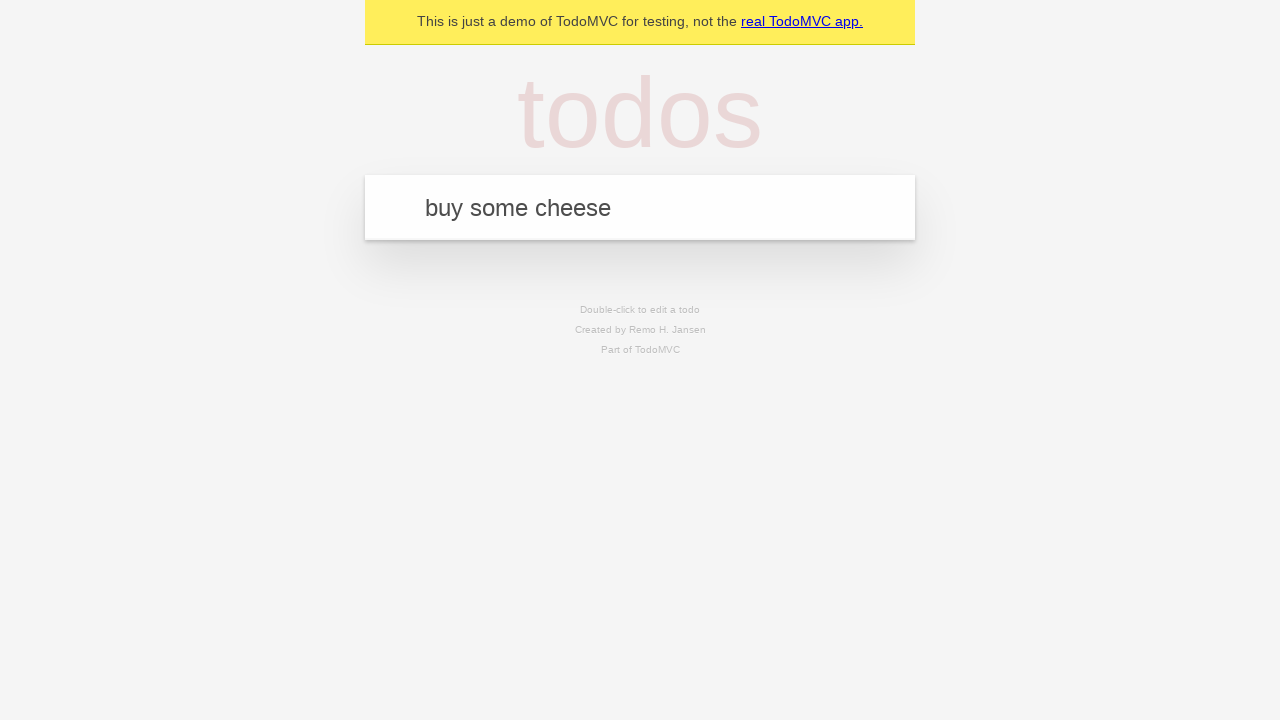

Pressed Enter to create todo 'buy some cheese' on internal:attr=[placeholder="What needs to be done?"i]
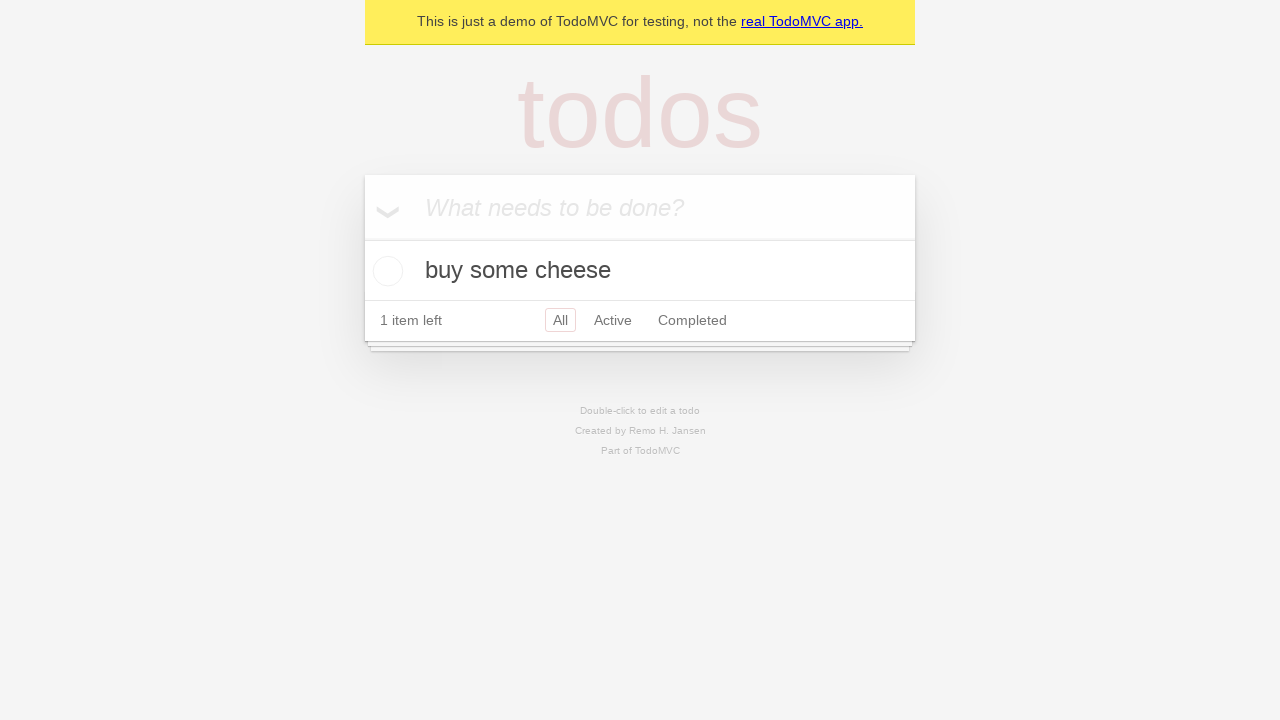

Filled new todo field with 'feed the cat' on internal:attr=[placeholder="What needs to be done?"i]
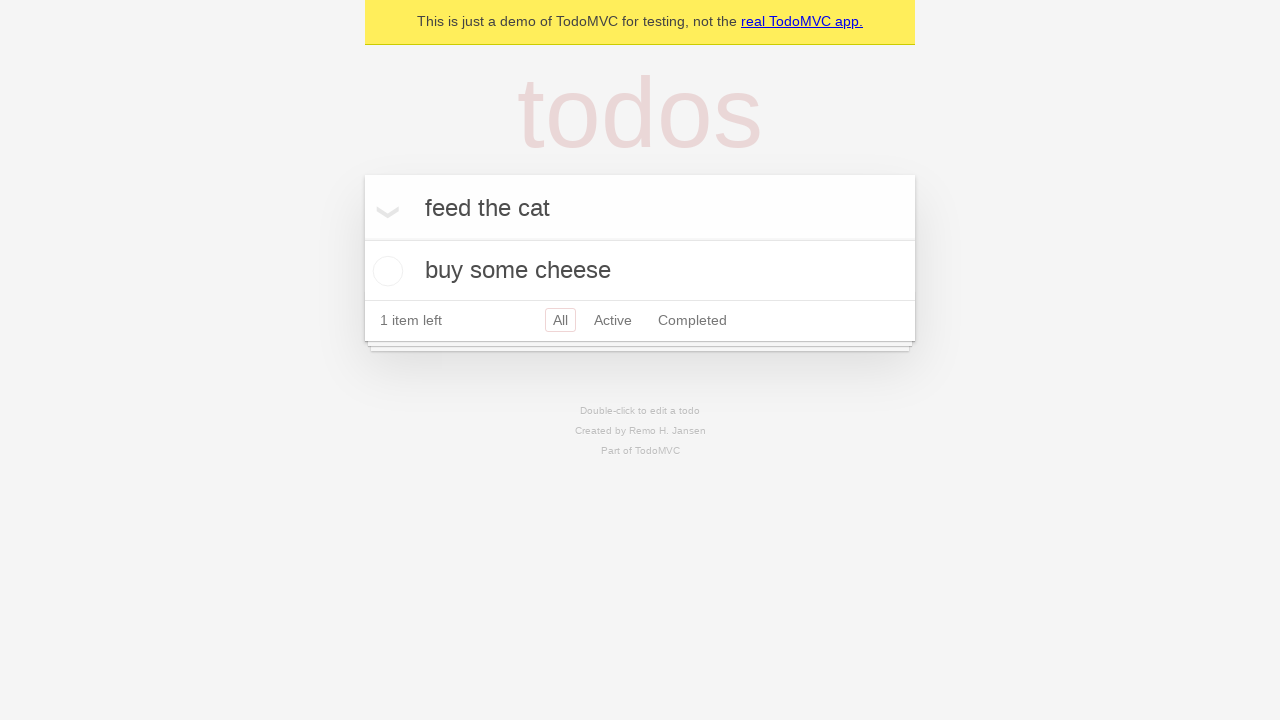

Pressed Enter to create todo 'feed the cat' on internal:attr=[placeholder="What needs to be done?"i]
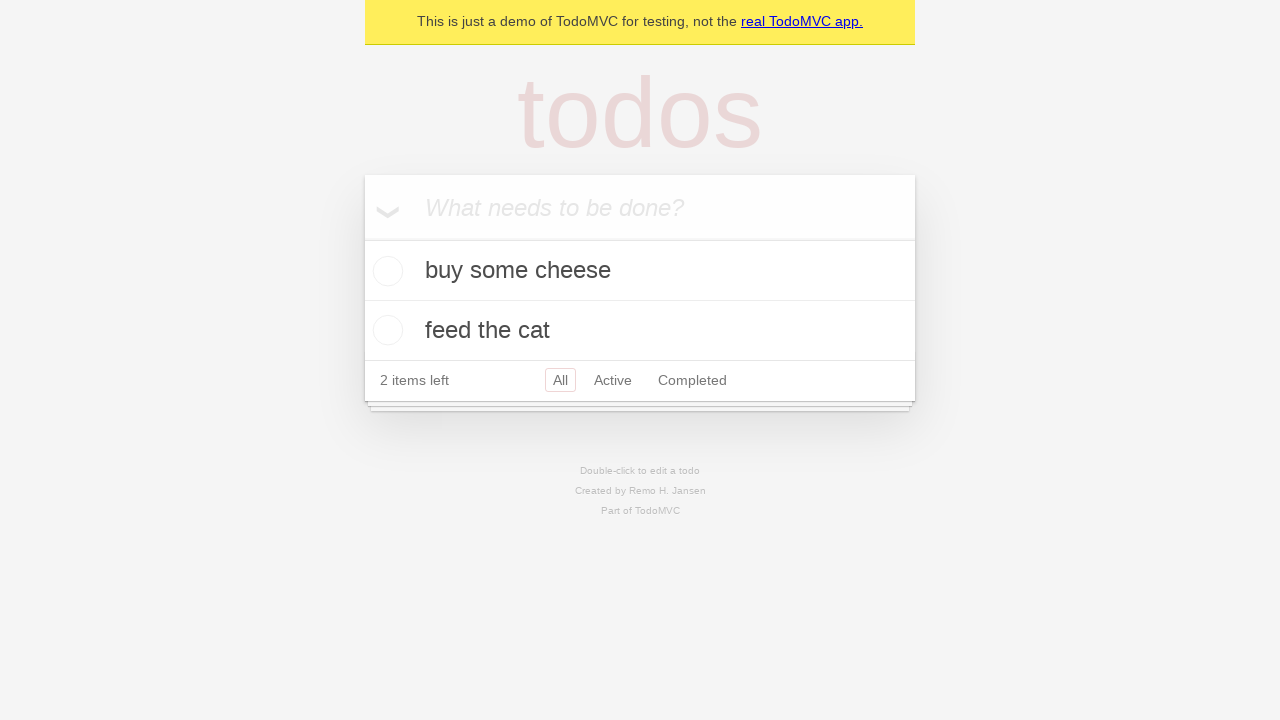

Filled new todo field with 'book a doctors appointment' on internal:attr=[placeholder="What needs to be done?"i]
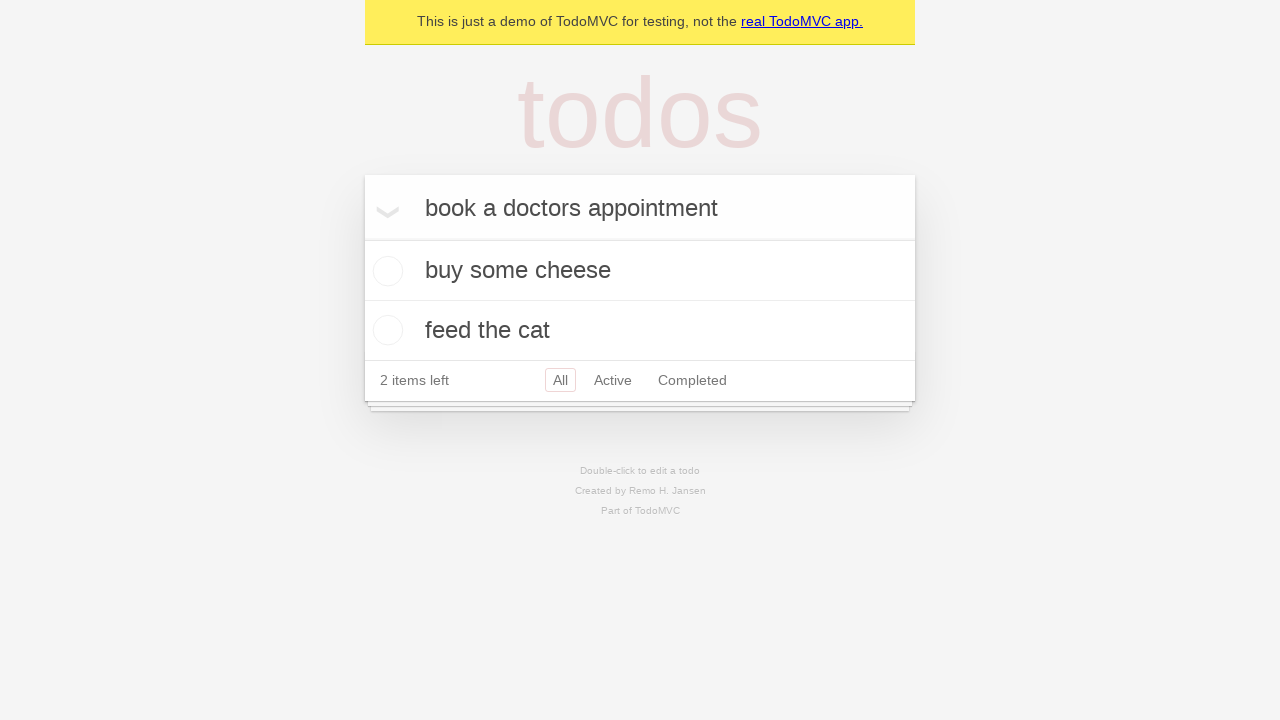

Pressed Enter to create todo 'book a doctors appointment' on internal:attr=[placeholder="What needs to be done?"i]
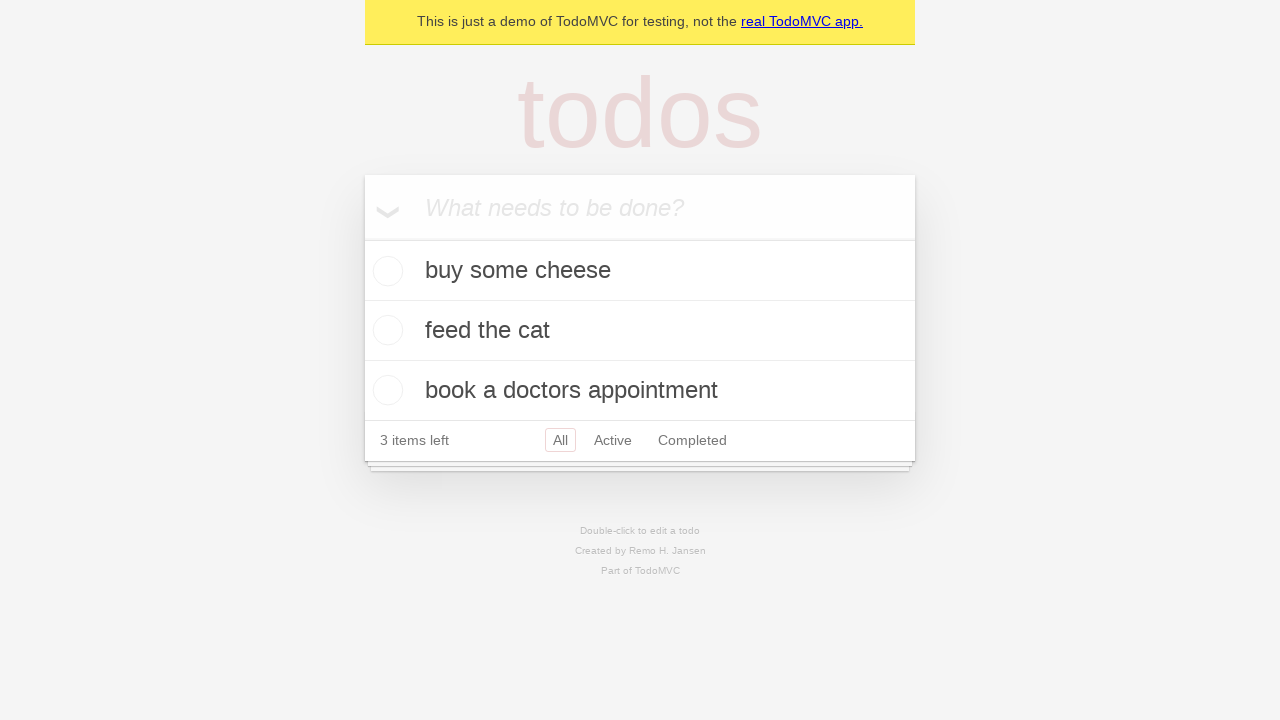

Third todo item loaded
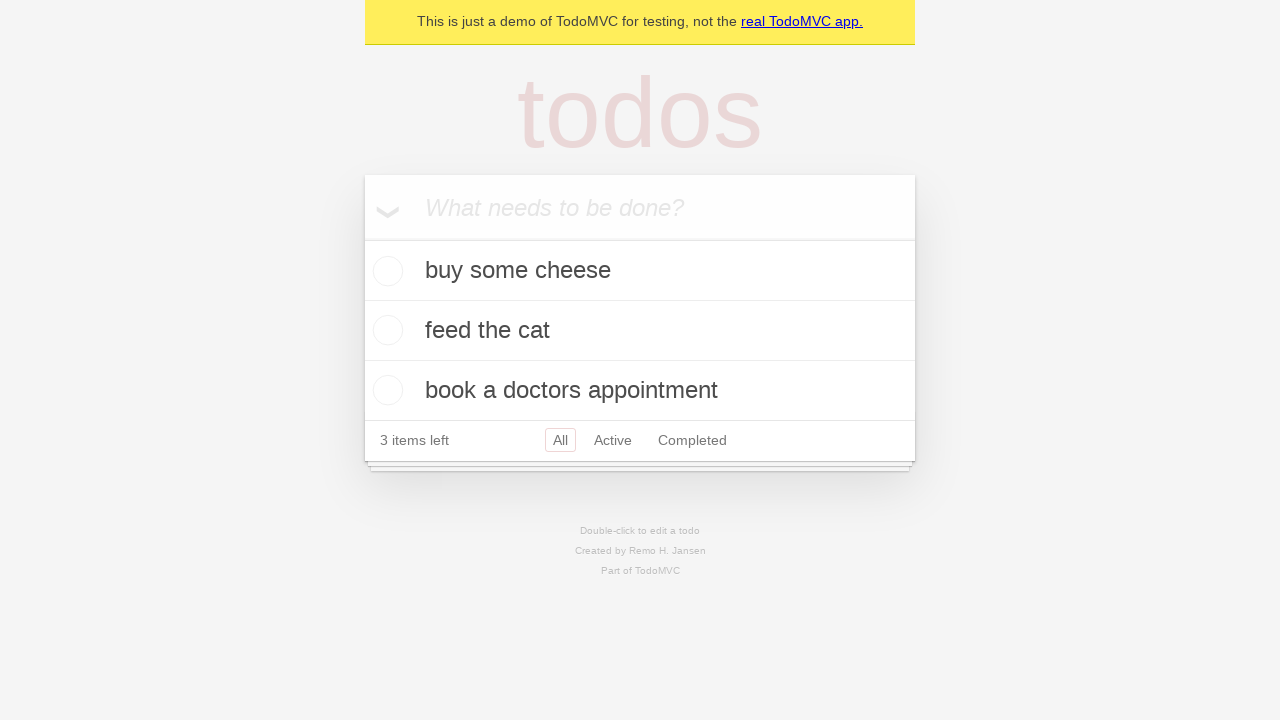

Double-clicked second todo item to start editing at (640, 331) on [data-testid='todo-item'] >> nth=1
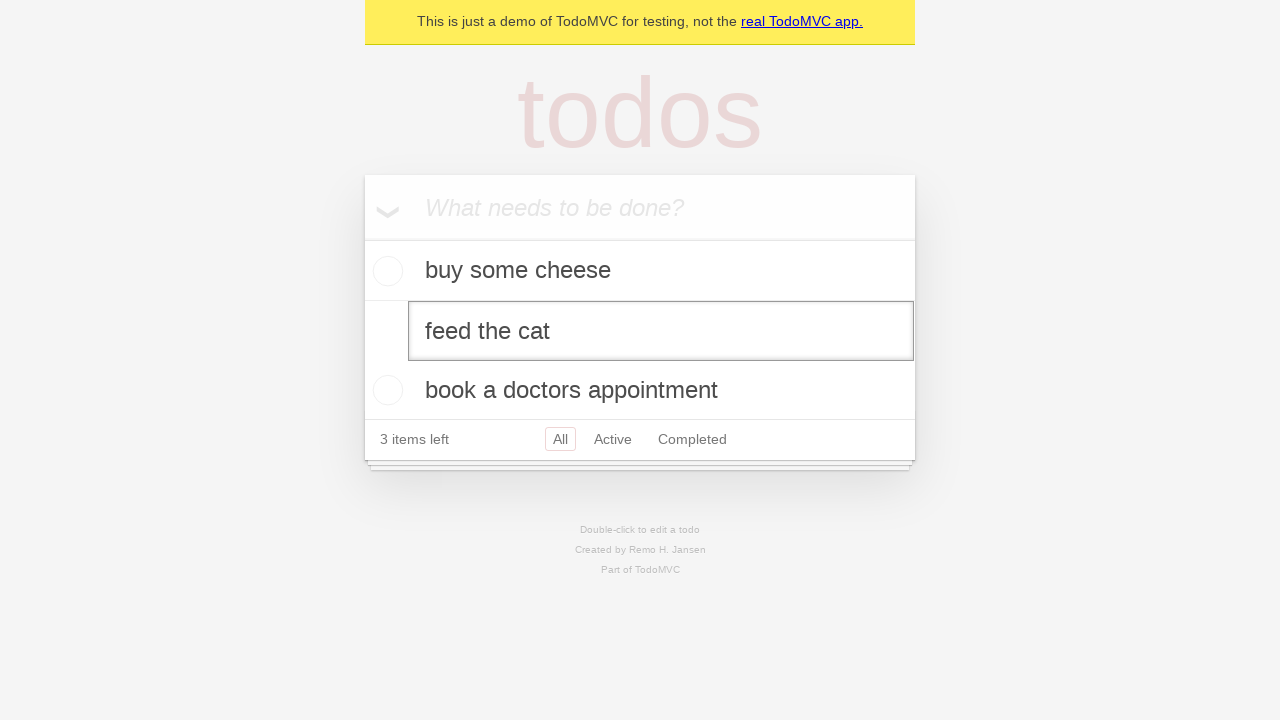

Changed todo text to 'buy some sausages' on [data-testid='todo-item'] >> nth=1 >> internal:role=textbox[name="Edit"i]
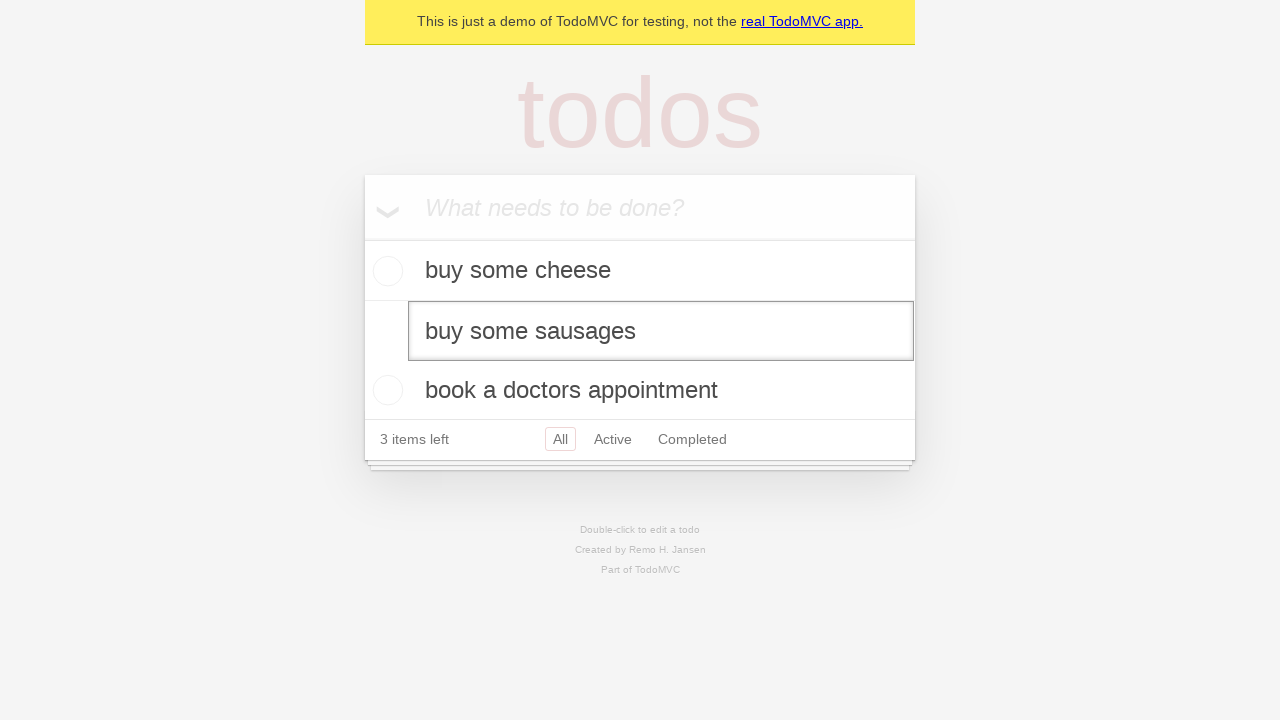

Pressed Escape to cancel edit and restore original text on [data-testid='todo-item'] >> nth=1 >> internal:role=textbox[name="Edit"i]
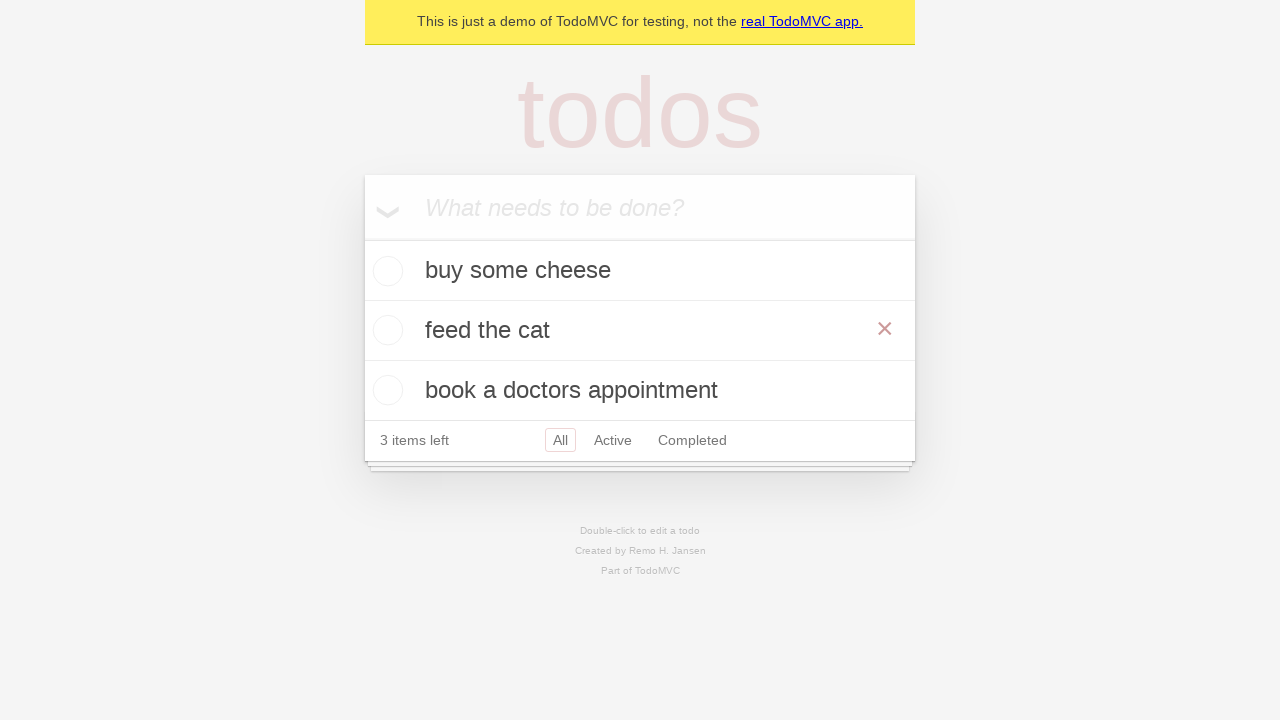

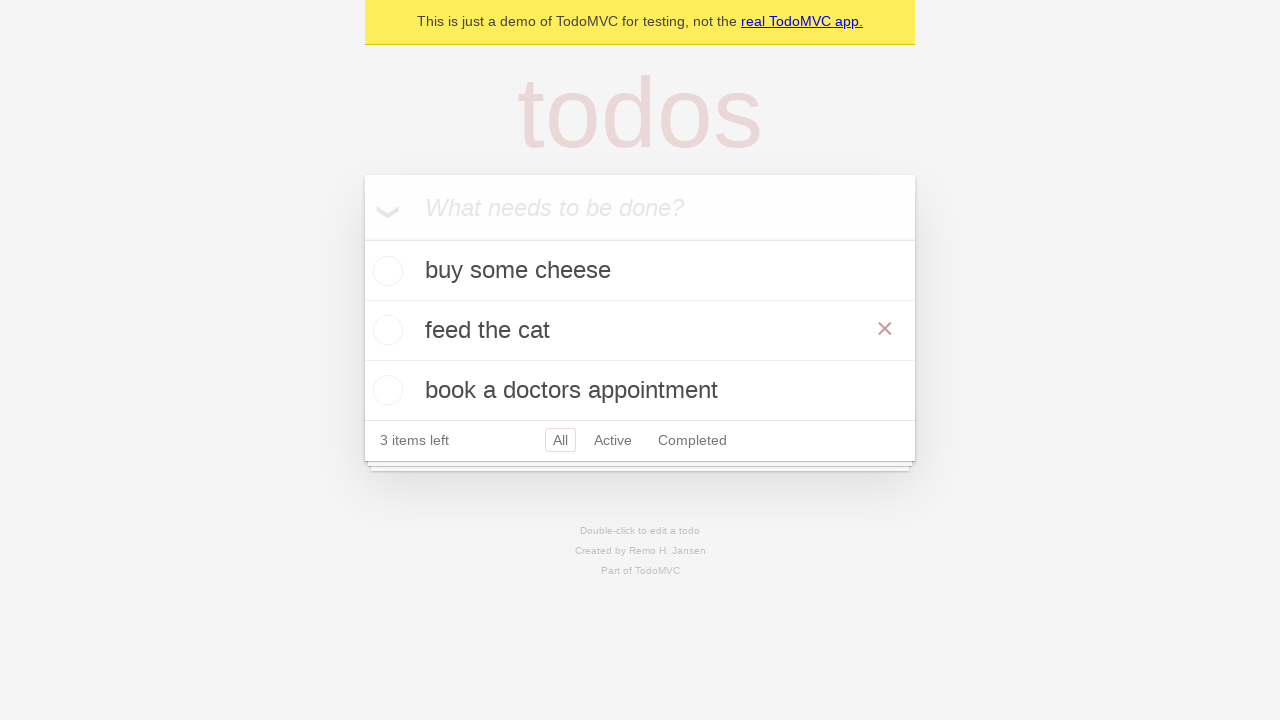